Navigates to the Baran Bellini restaurant homepage and clicks on the "Постный стол" (Lenten table) menu link to navigate to that section.

Starting URL: https://baranbellini.ru/

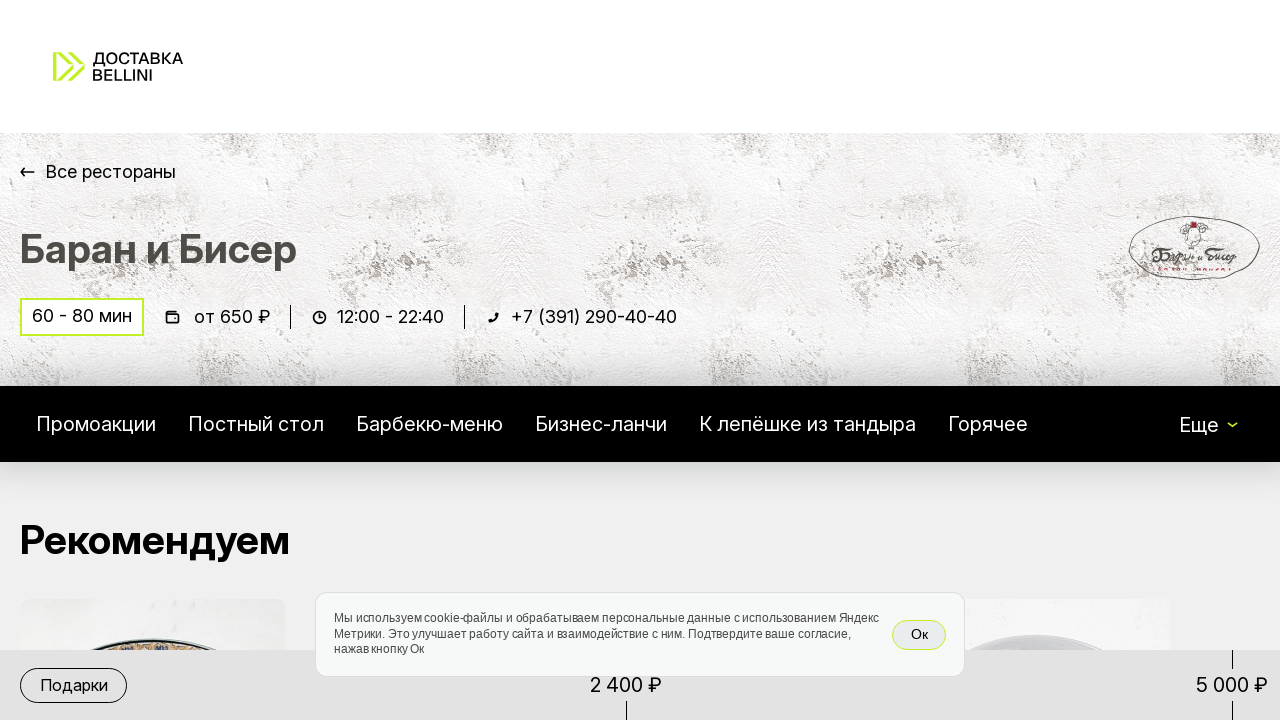

Navigated to Baran Bellini restaurant homepage
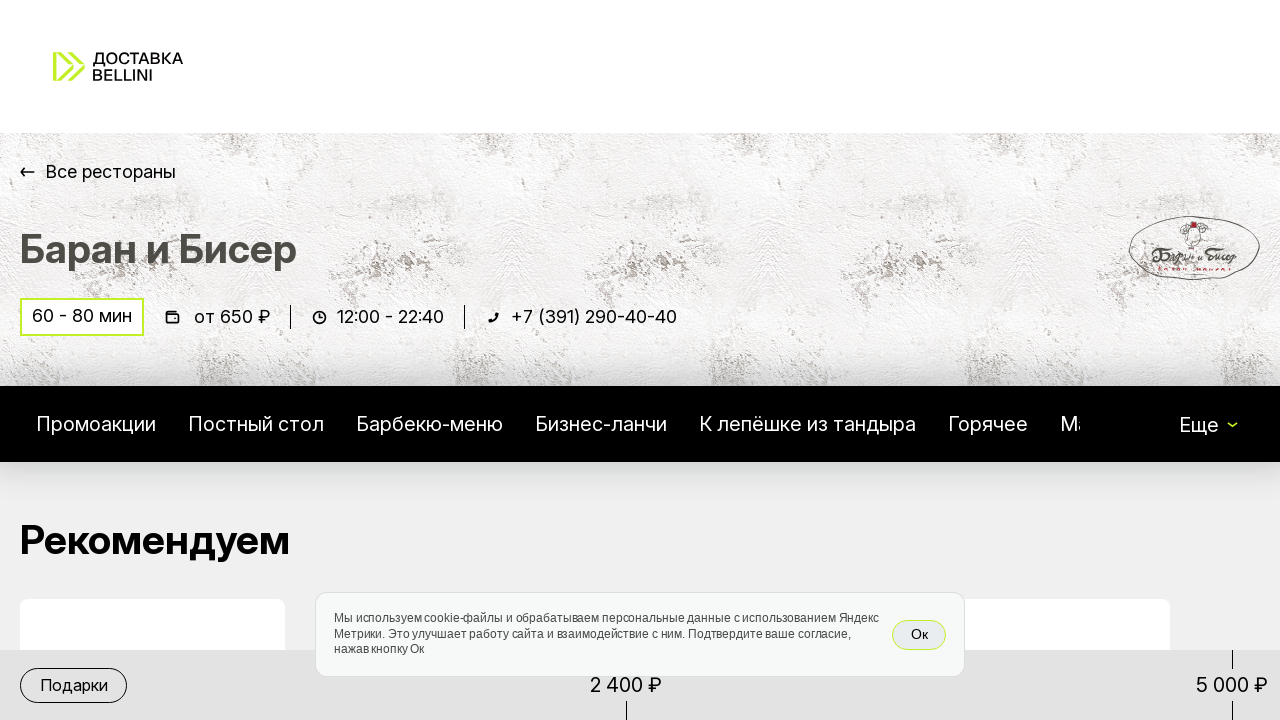

Clicked on 'Постный стол' (Lenten table) menu link at (256, 424) on text=Постный стол
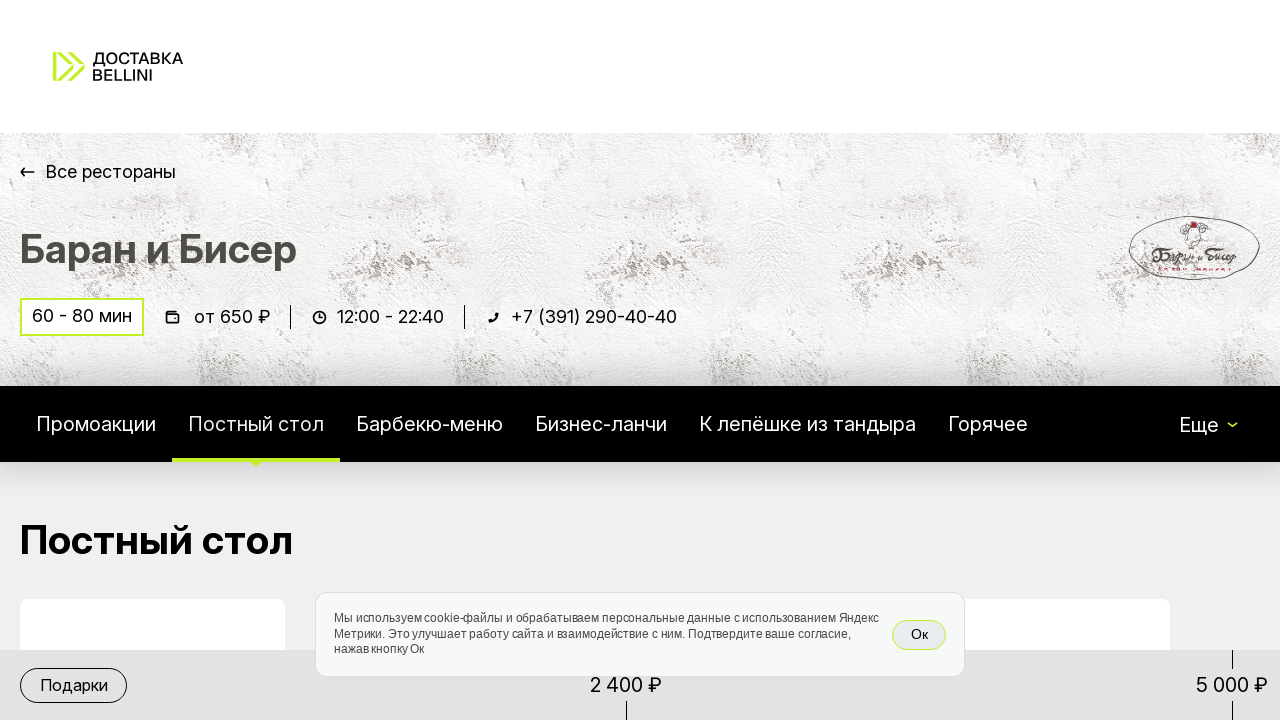

Lenten table page loaded successfully
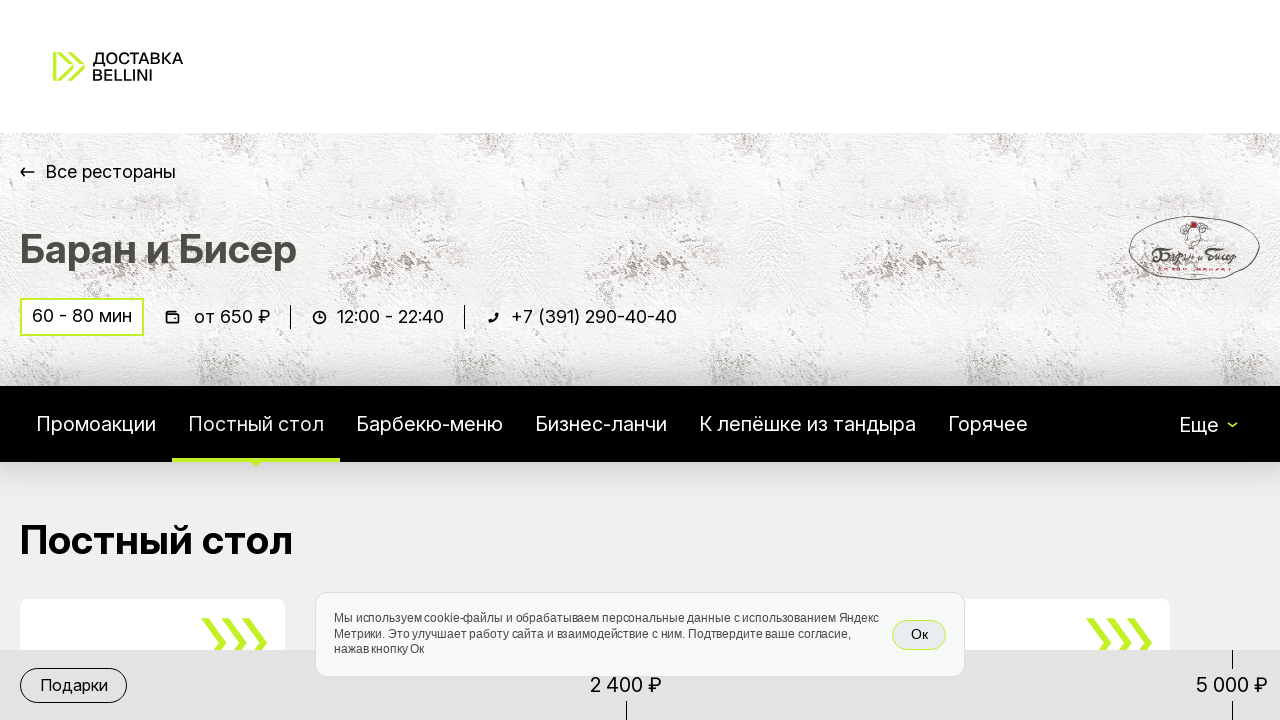

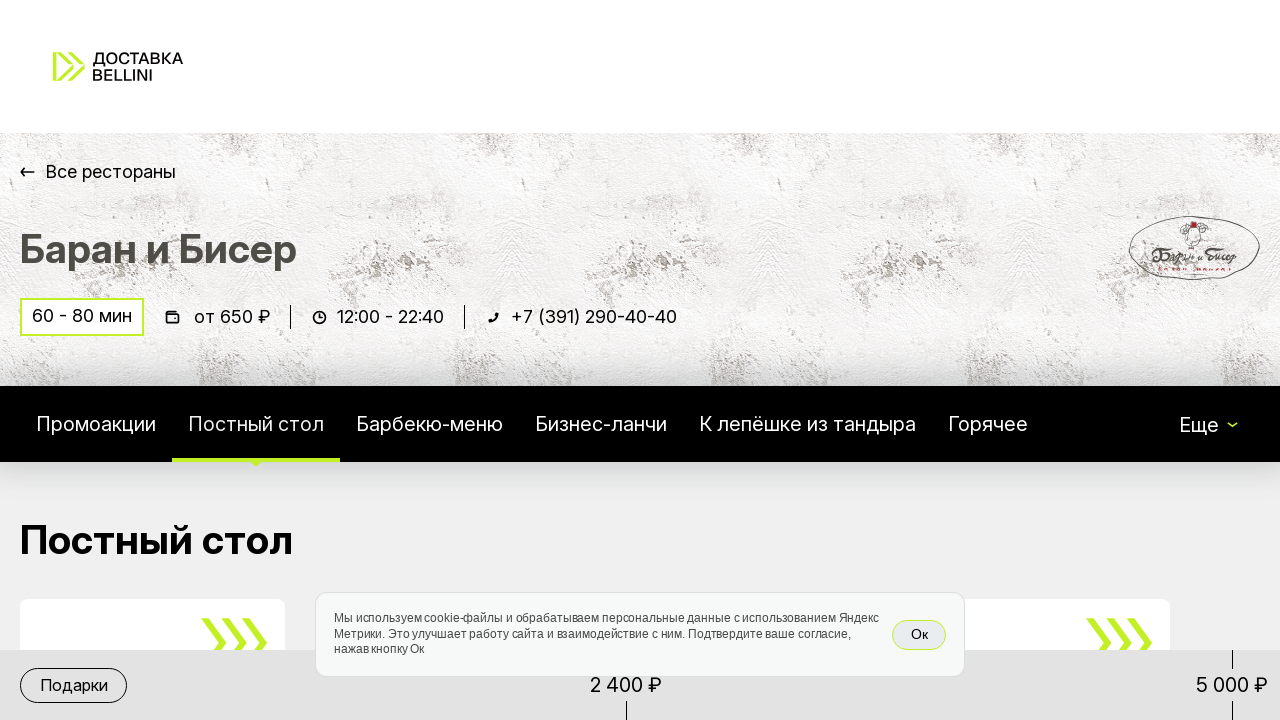